Tests form interaction by reading a custom attribute value from an element, performing a mathematical calculation, filling the result into an input field, checking a checkbox, clicking a radio/element, and submitting the form.

Starting URL: http://suninjuly.github.io/get_attribute.html

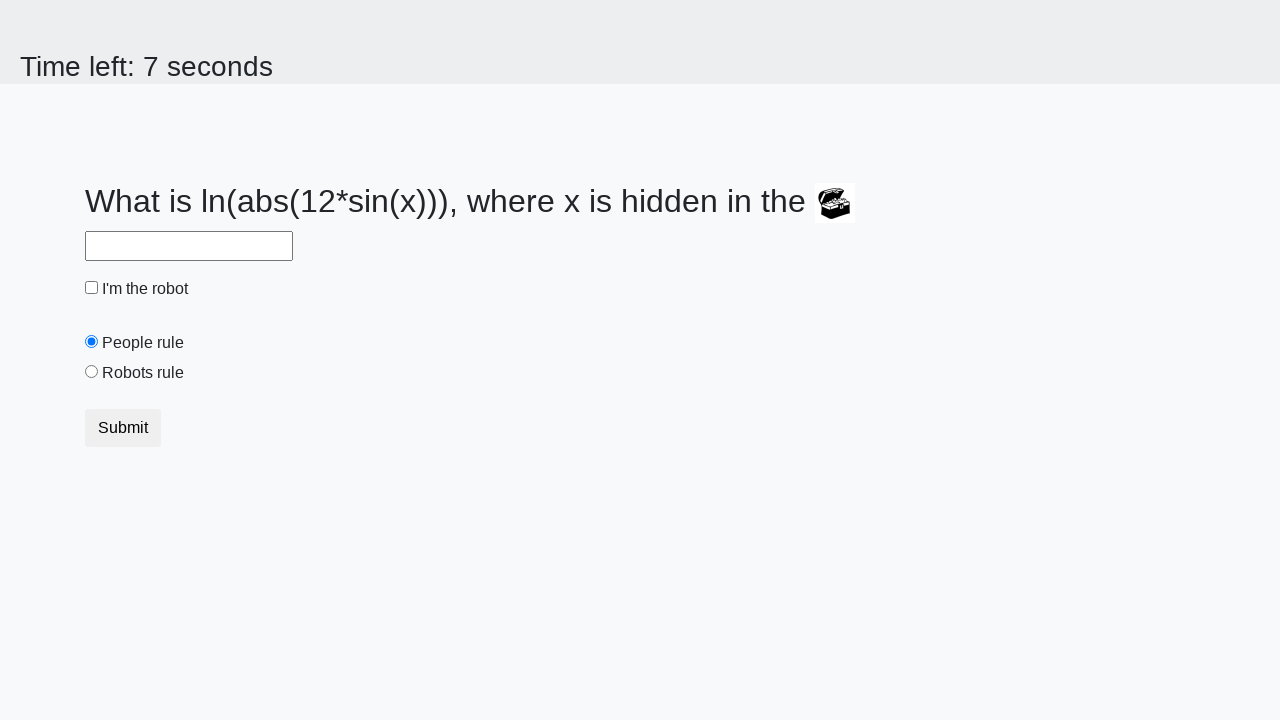

Retrieved 'valuex' attribute from treasure element
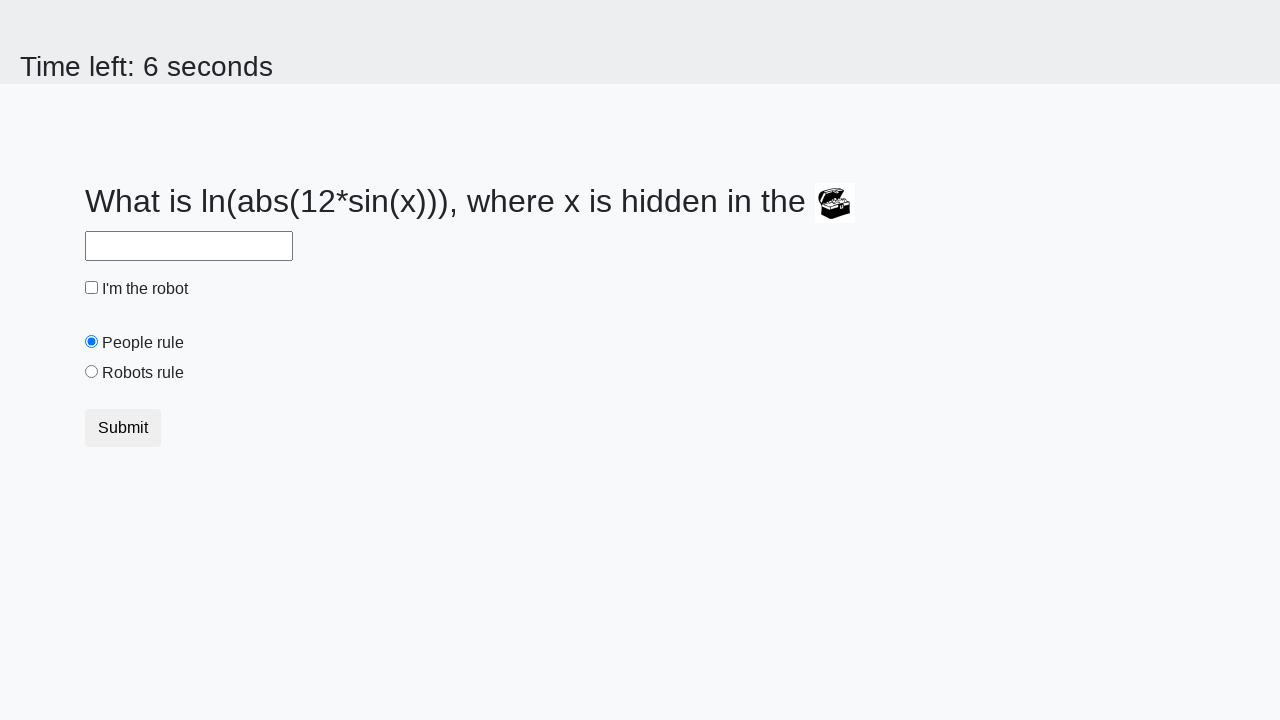

Calculated mathematical result using formula: log(abs(12*sin(x)))
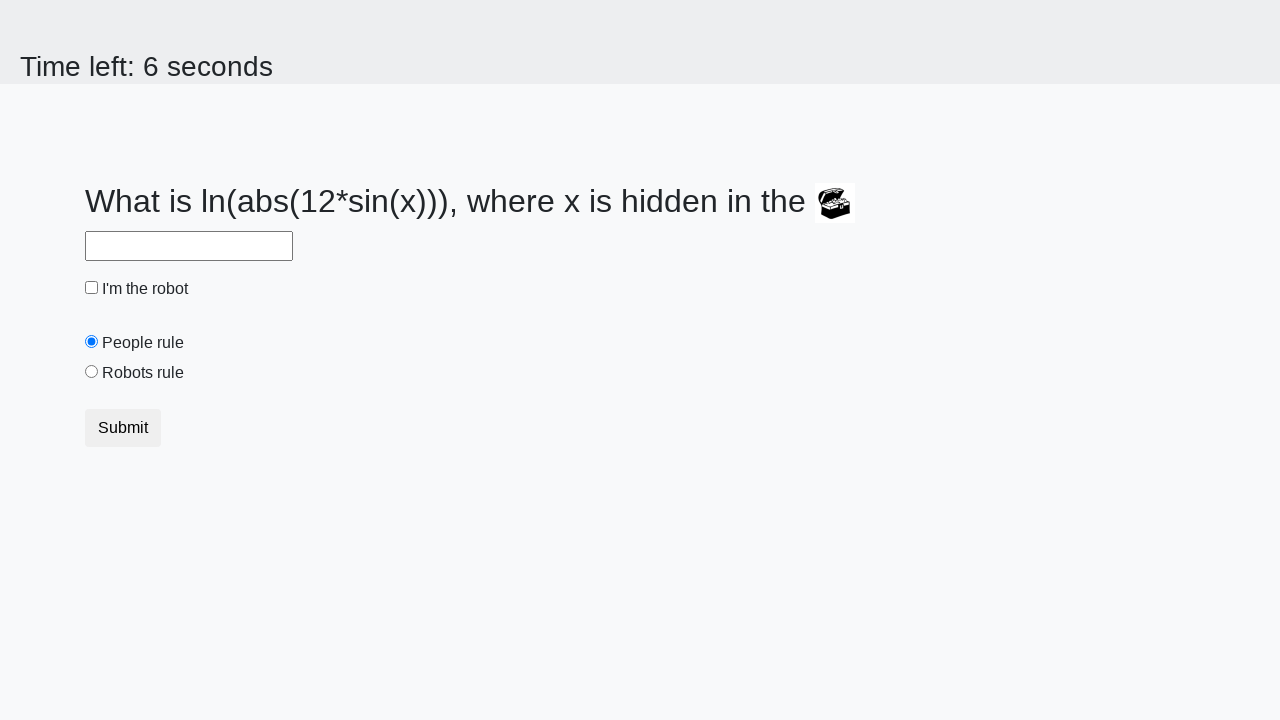

Filled answer field with calculated result on #answer
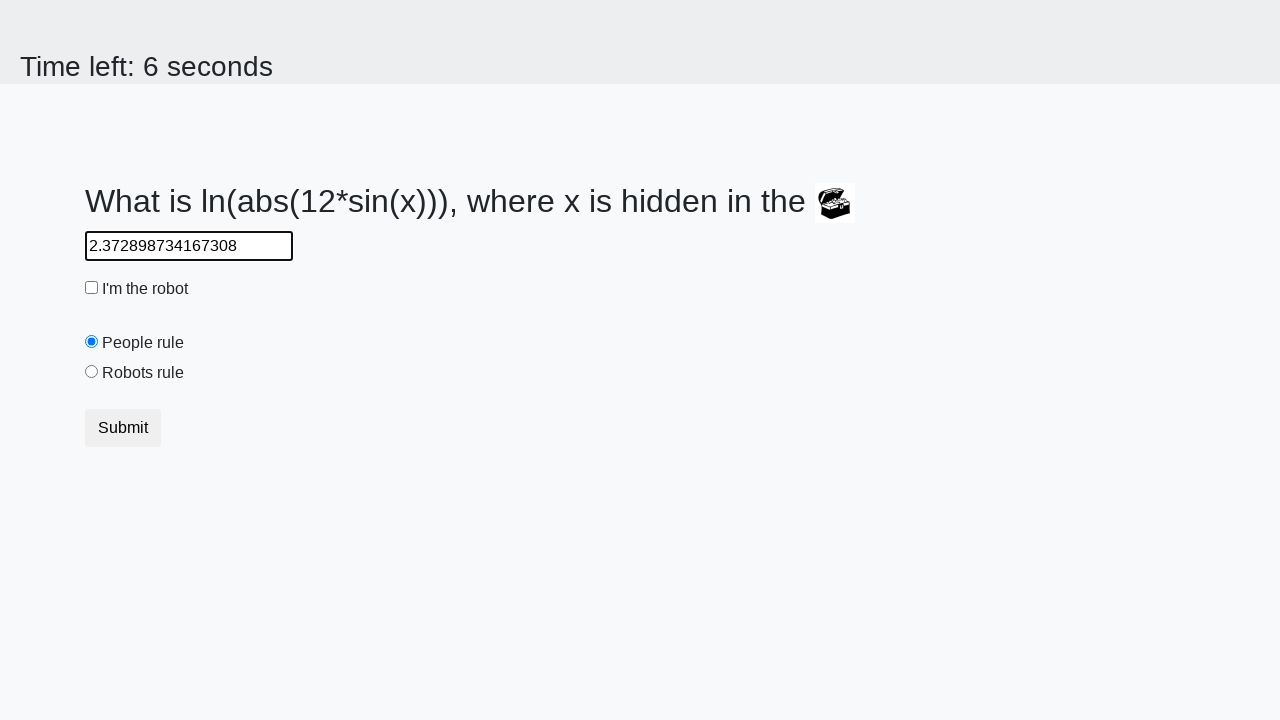

Clicked robot checkbox at (92, 288) on #robotCheckbox
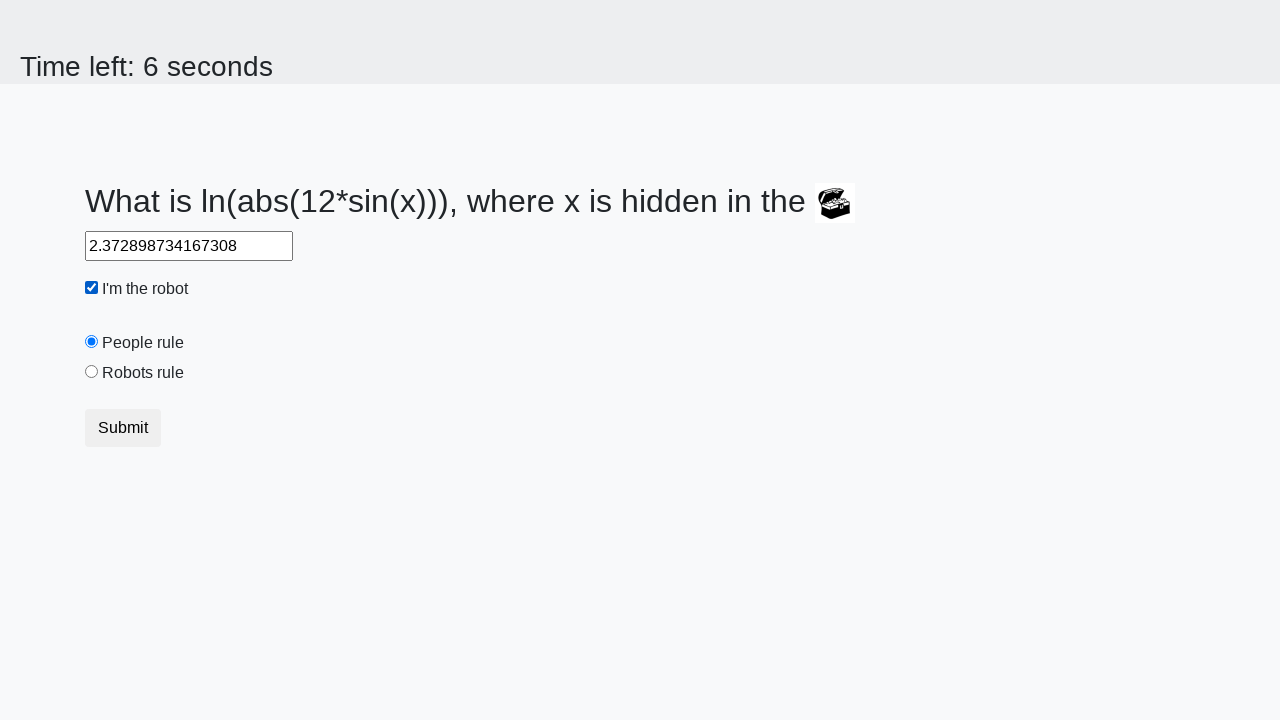

Clicked robots rule element at (92, 372) on #robotsRule
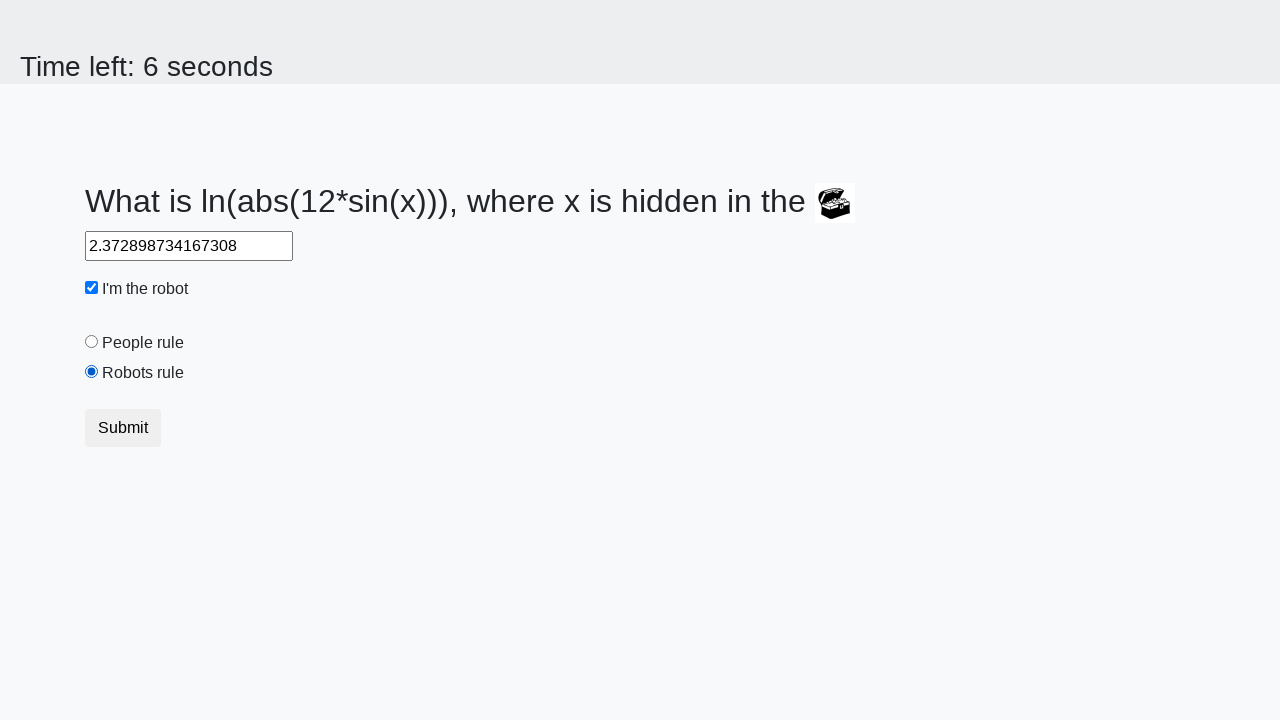

Clicked submit button to submit form at (123, 428) on button.btn
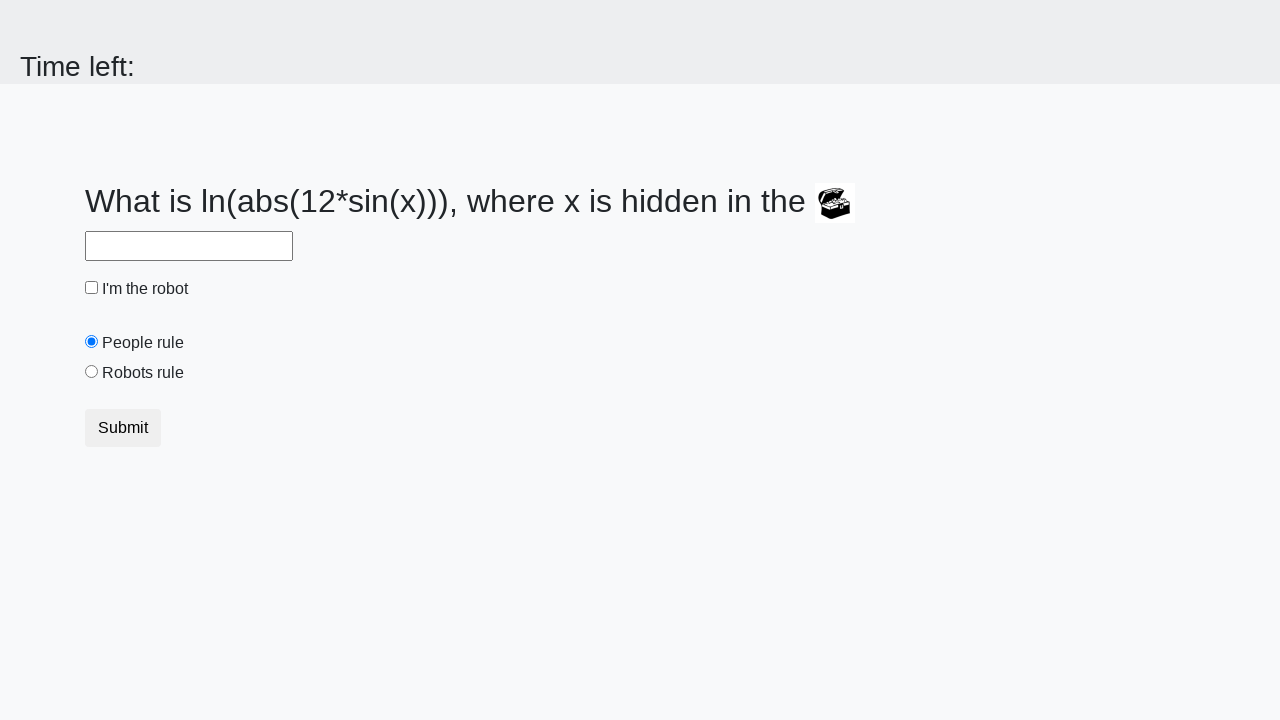

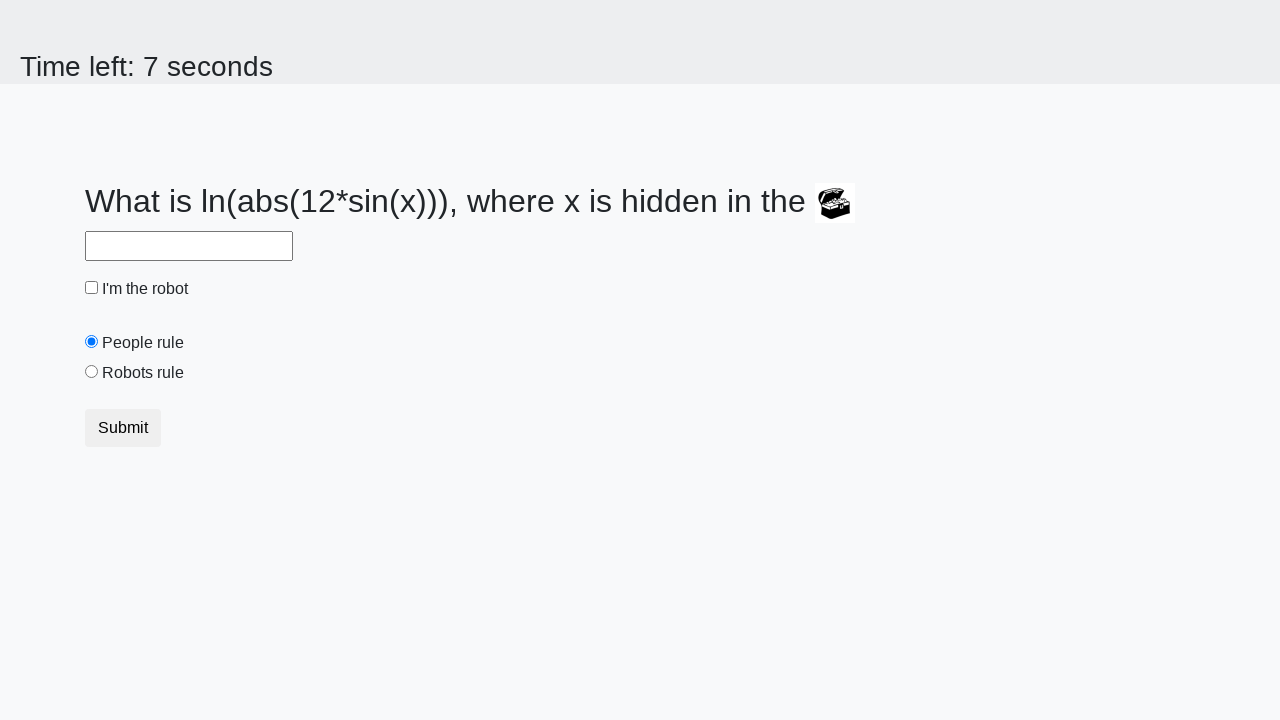